Tests form controls by clicking a radio button and selecting an option from a dropdown menu

Starting URL: https://dgotlieb.github.io/Controllers/

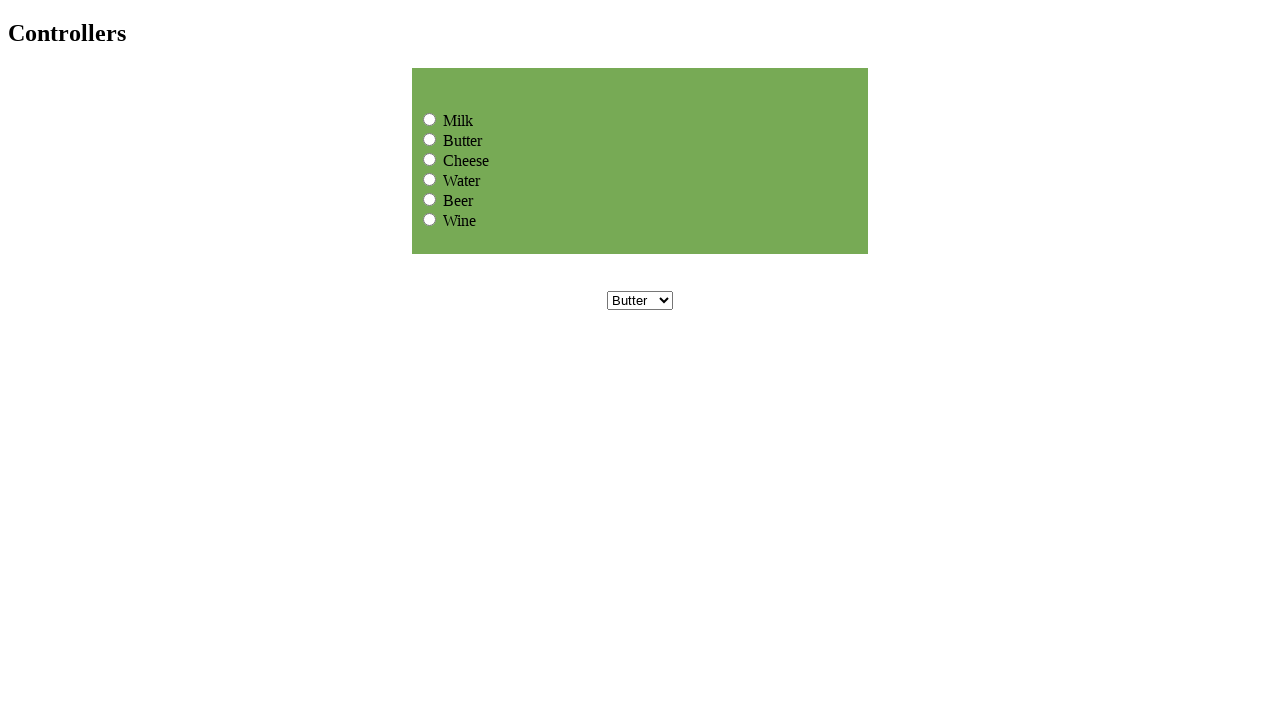

Clicked the third radio button control at (430, 159) on xpath=/html/body/table/tbody/tr/td/table/tbody/tr/td/input[3]
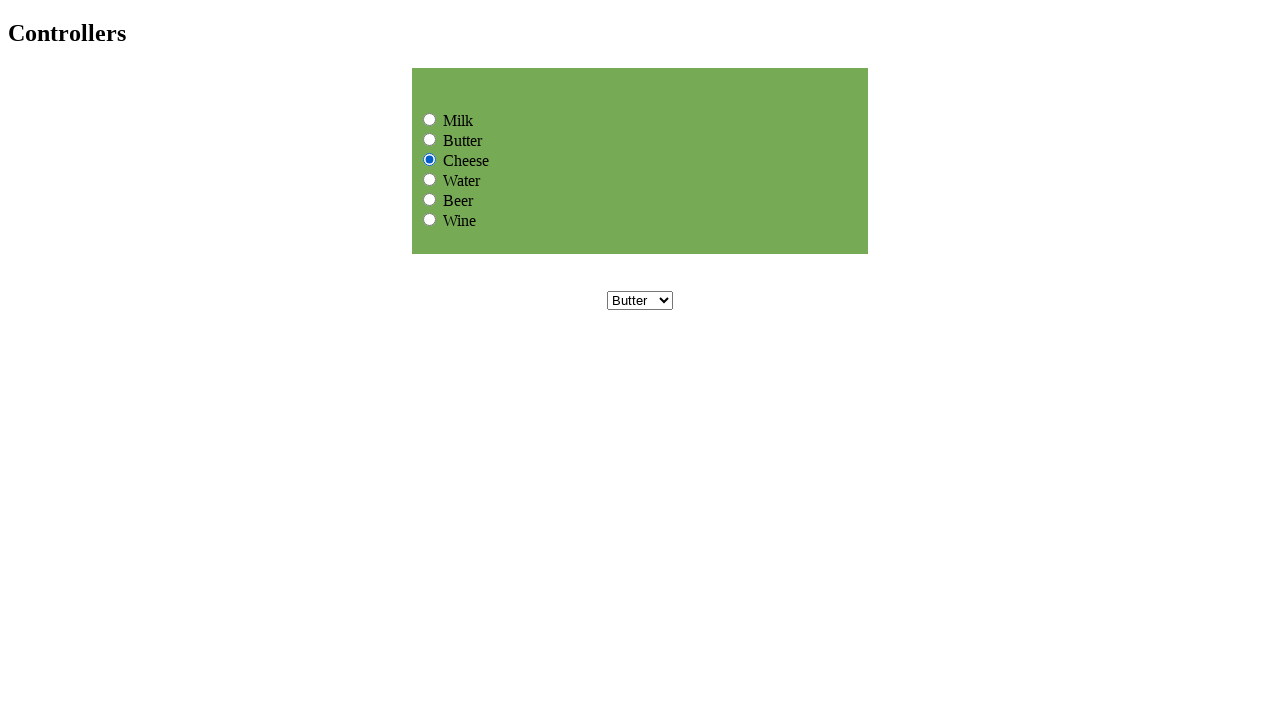

Selected 'Milk' option from dropdown menu on select
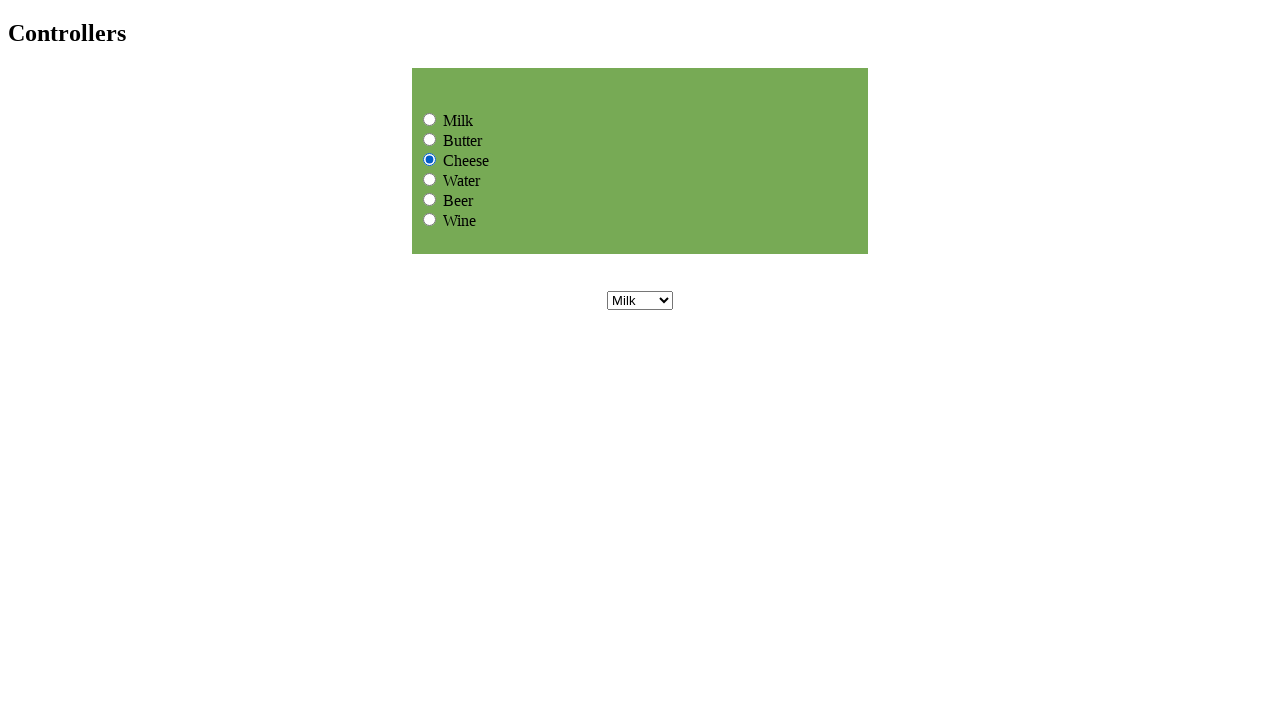

Retrieved all dropdown menu options for verification
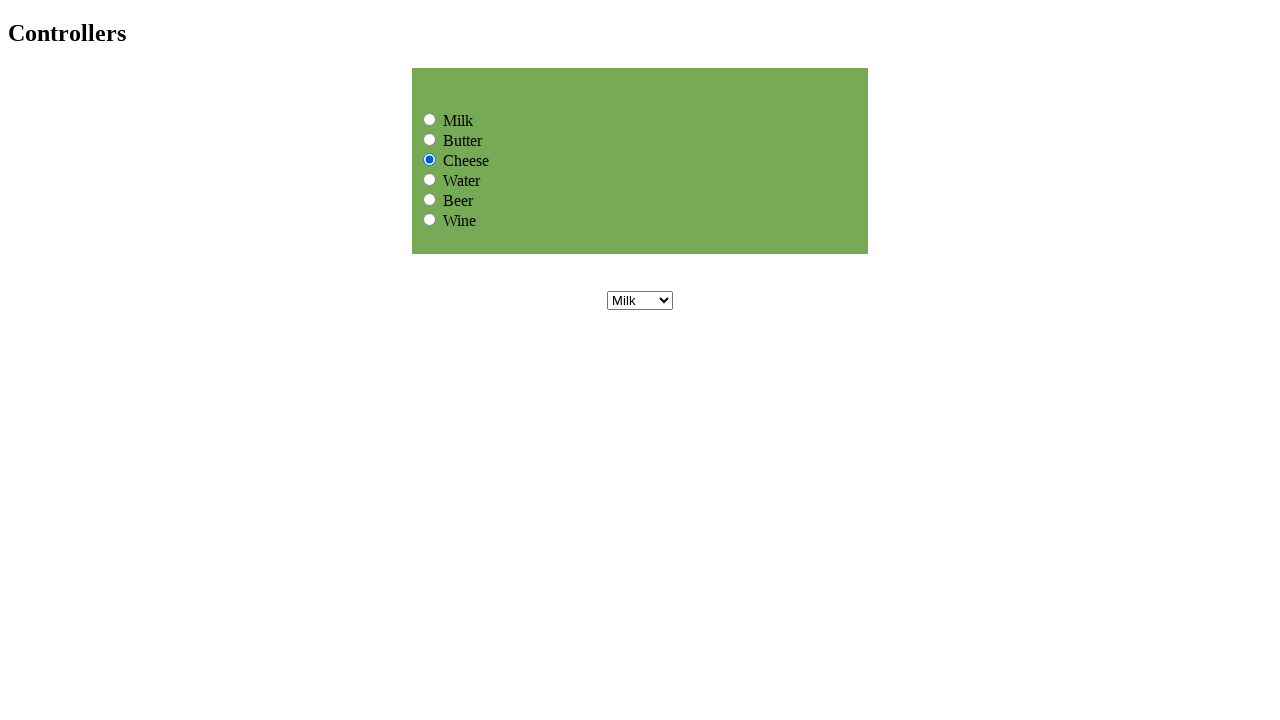

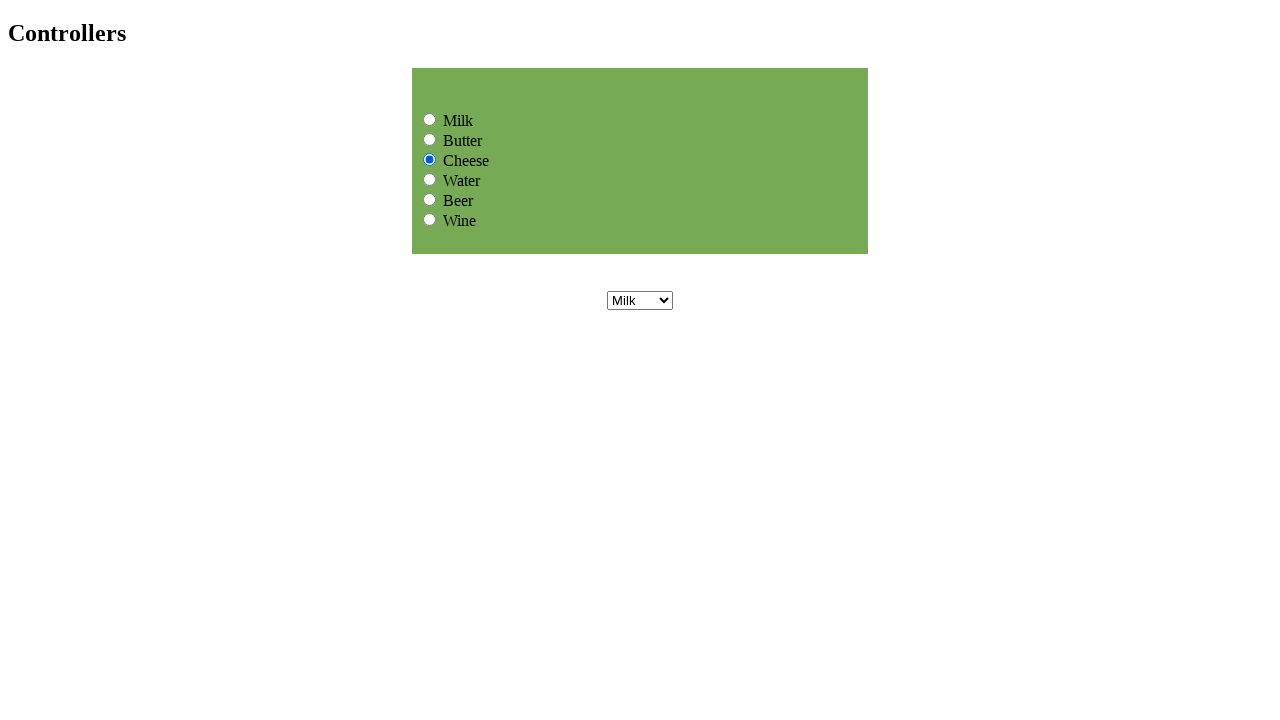